Tests A/B Testing page by navigating from the homepage and clicking the A/B Testing link to verify the page loads with a title

Starting URL: https://the-internet.herokuapp.com

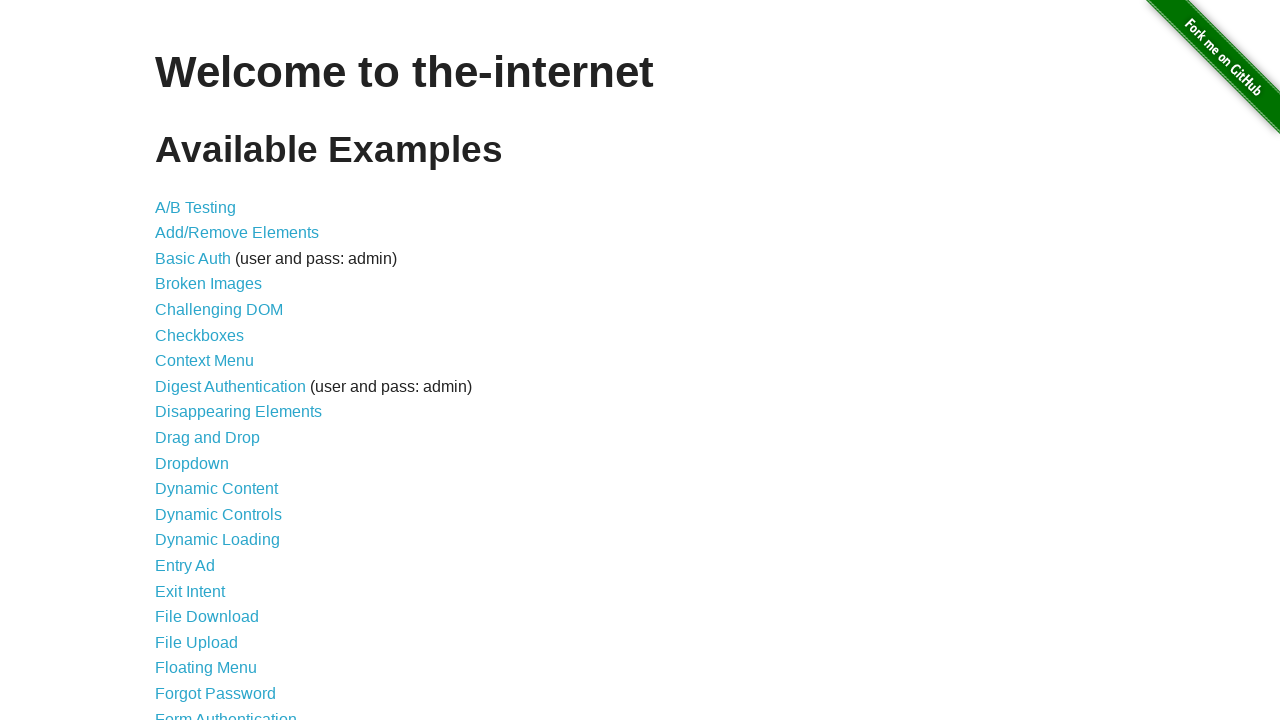

Navigated to the-internet.herokuapp.com homepage
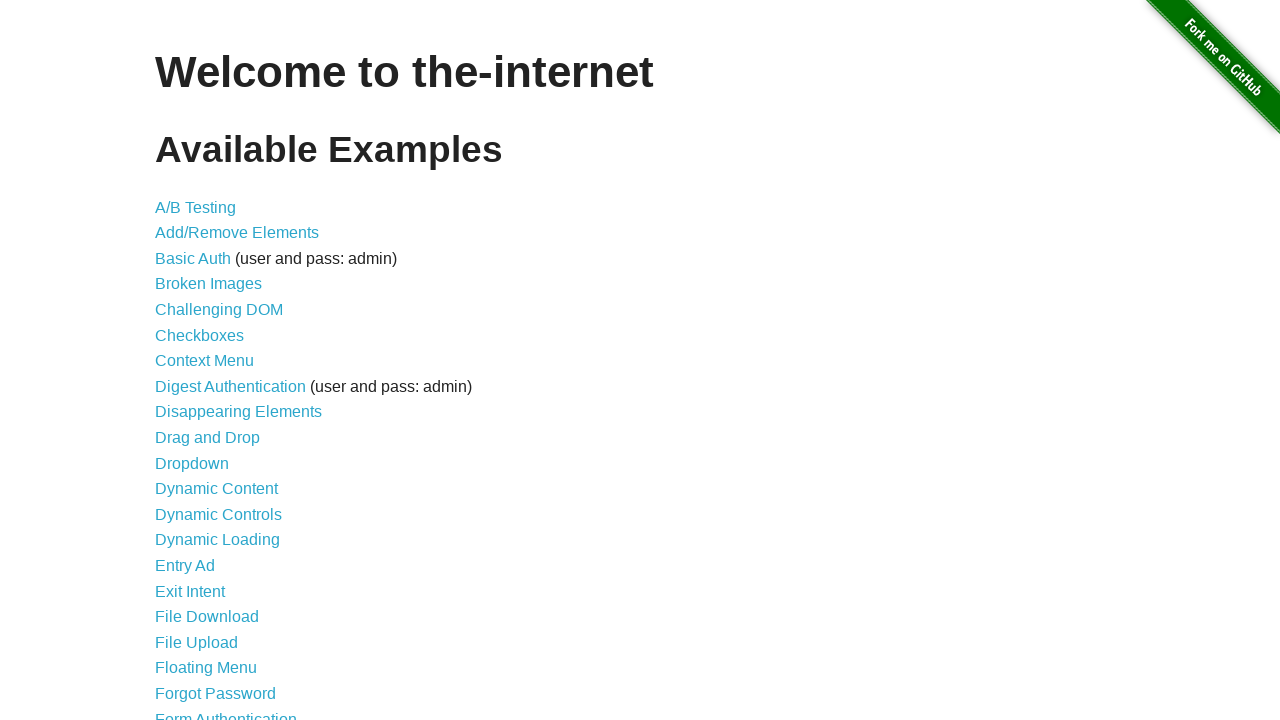

Clicked on A/B Testing link at (196, 207) on text=A/B Testing
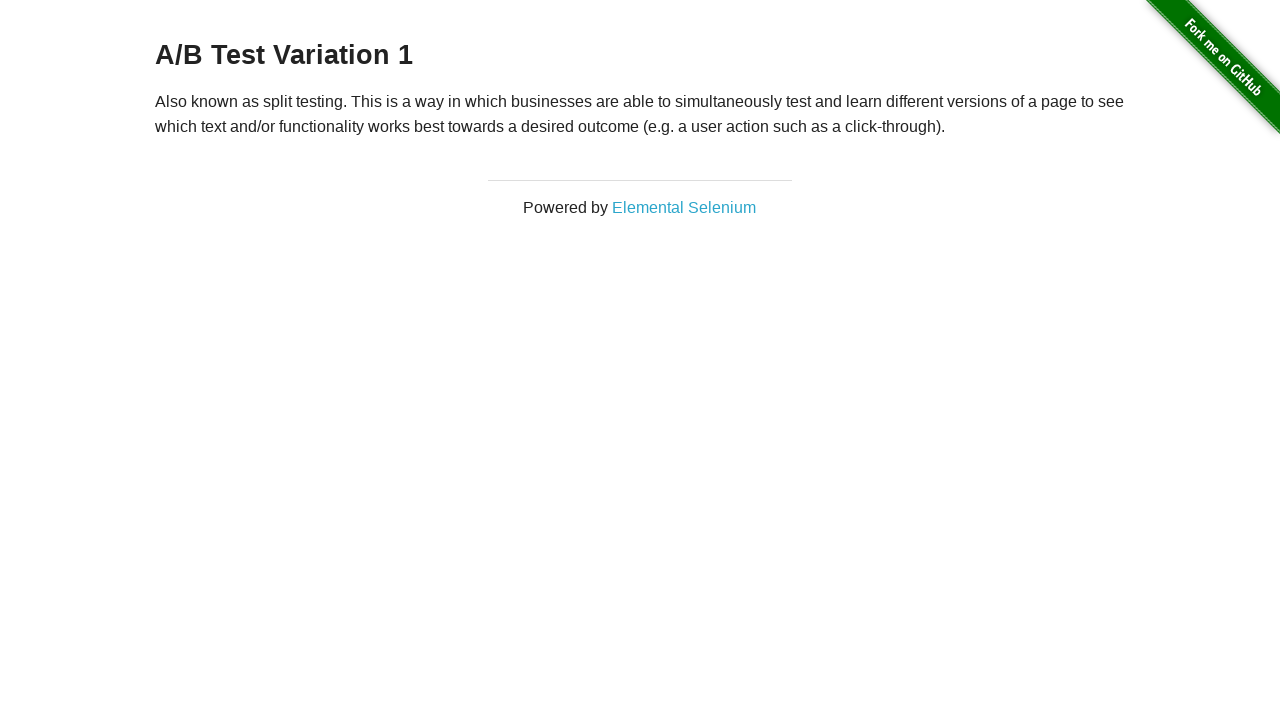

A/B Testing page loaded with h3 title element present
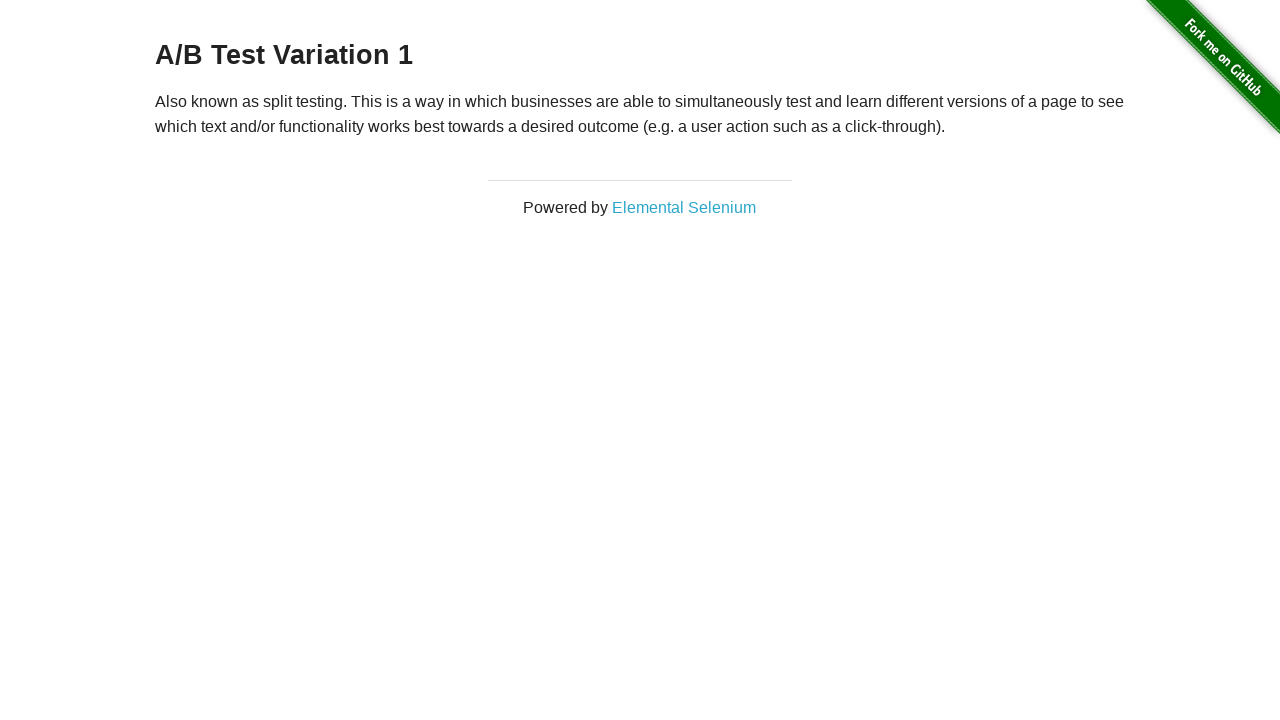

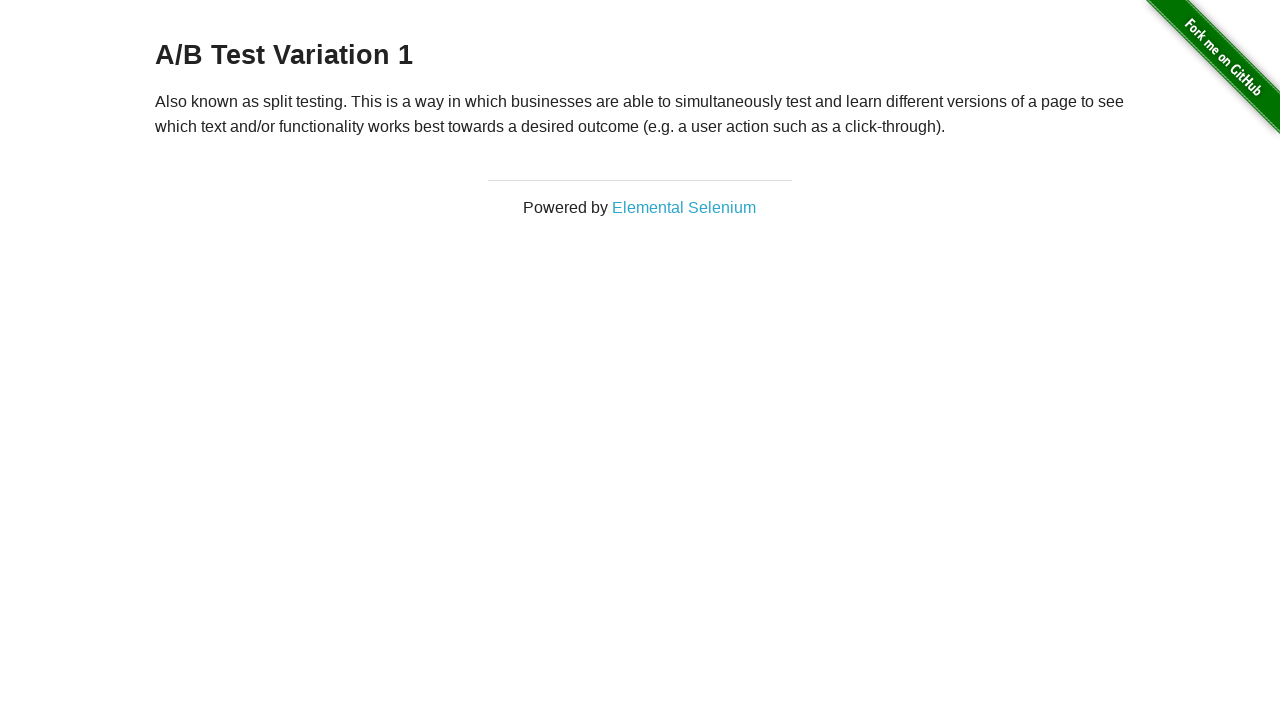